Tests tooltip functionality by hovering over a button and verifying the tooltip text is displayed

Starting URL: https://demoqa.com/tool-tips

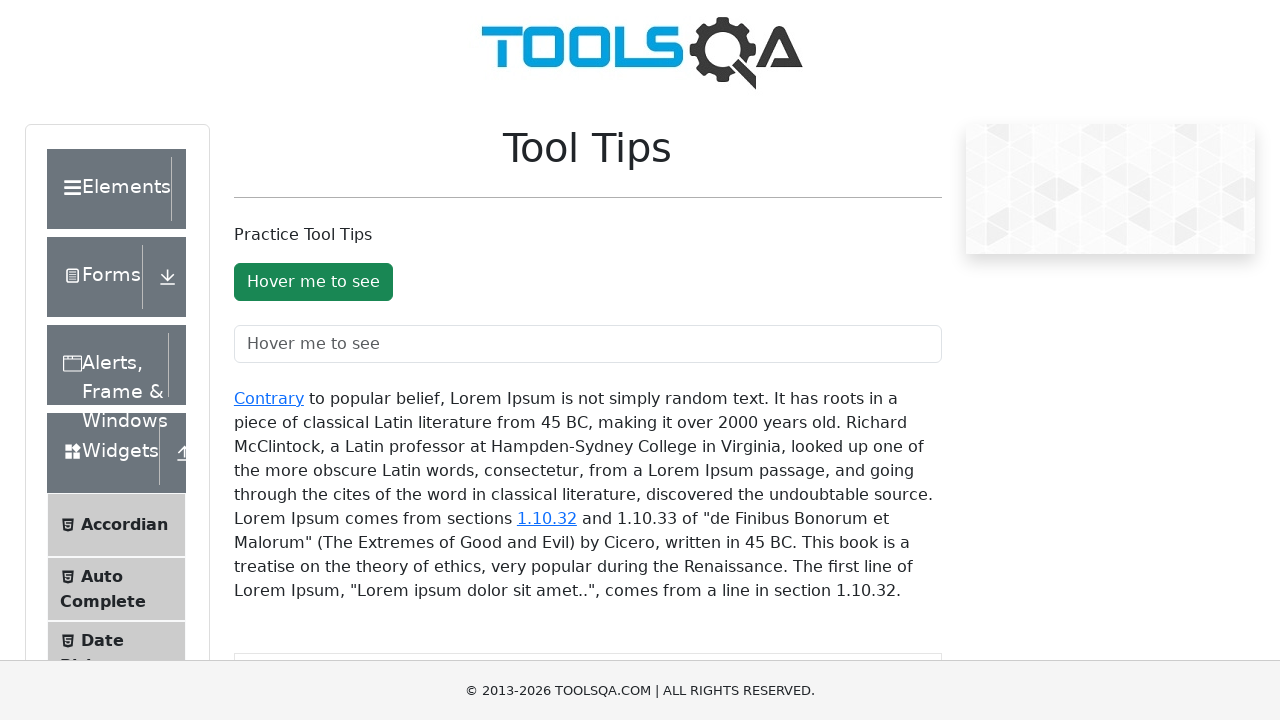

Navigated to ToolTips page
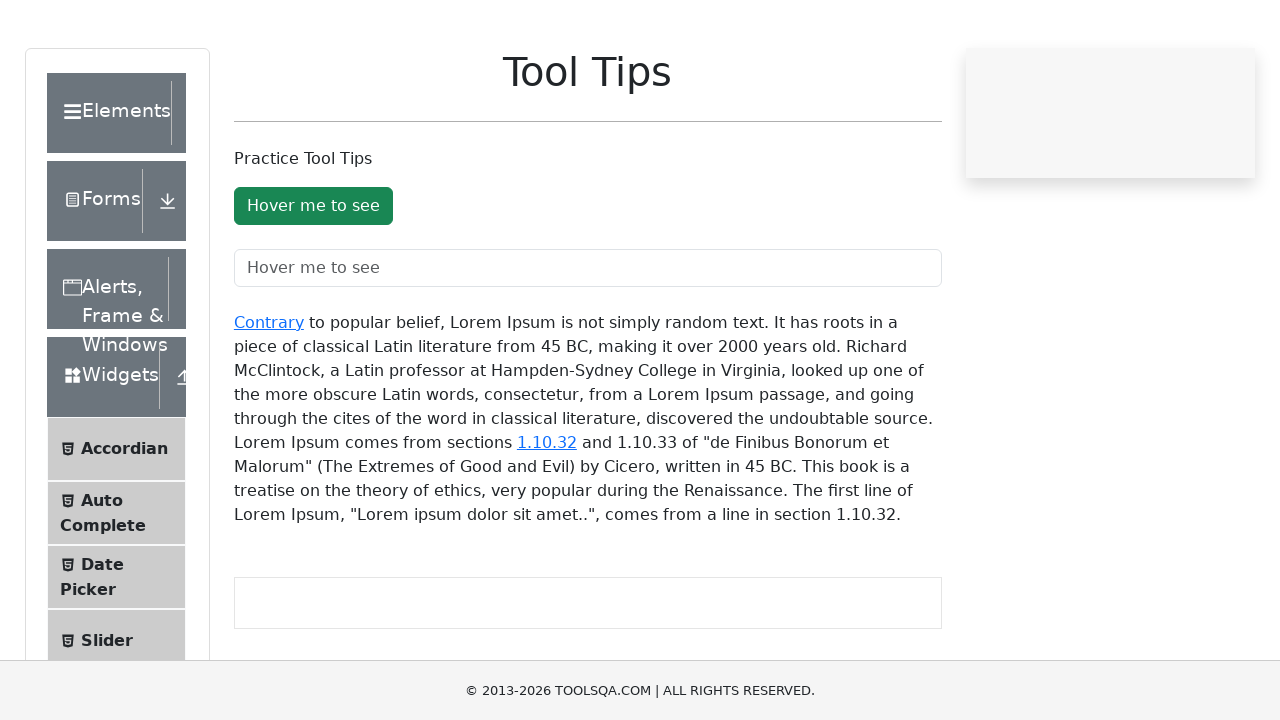

Hovered over the tooltip button at (313, 282) on #toolTipButton
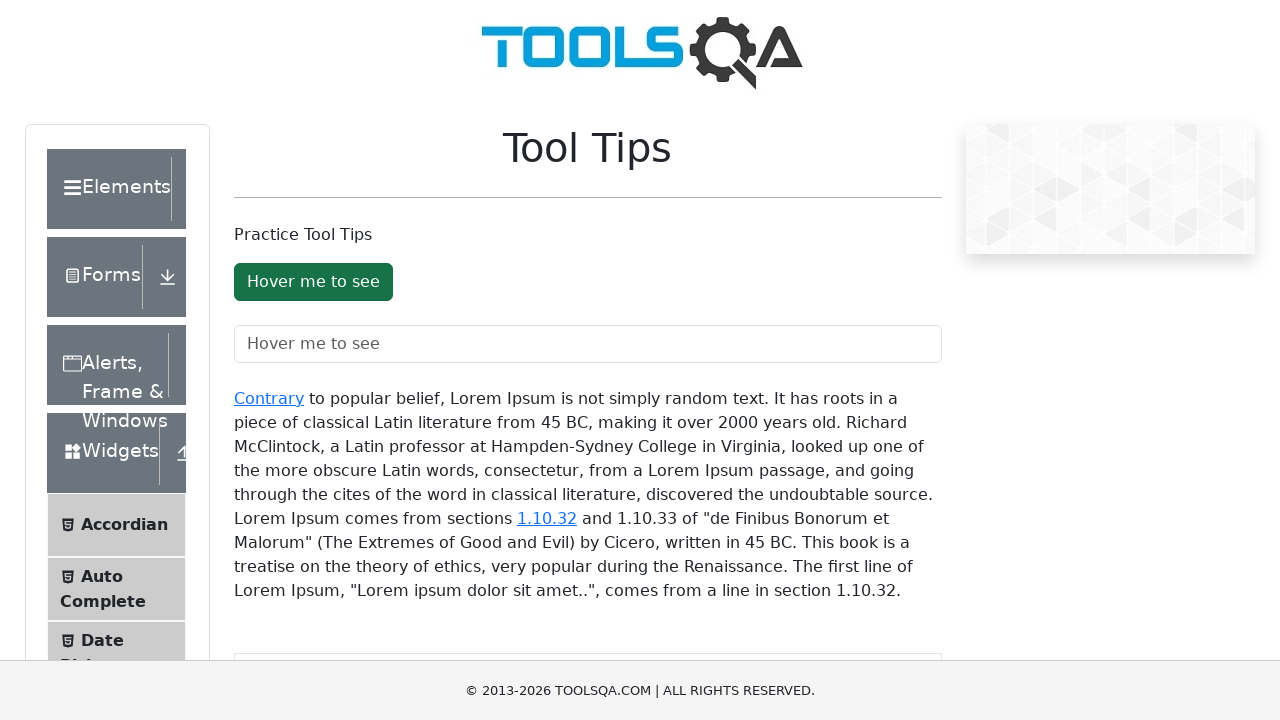

Tooltip text 'You hovered over the Button' is displayed
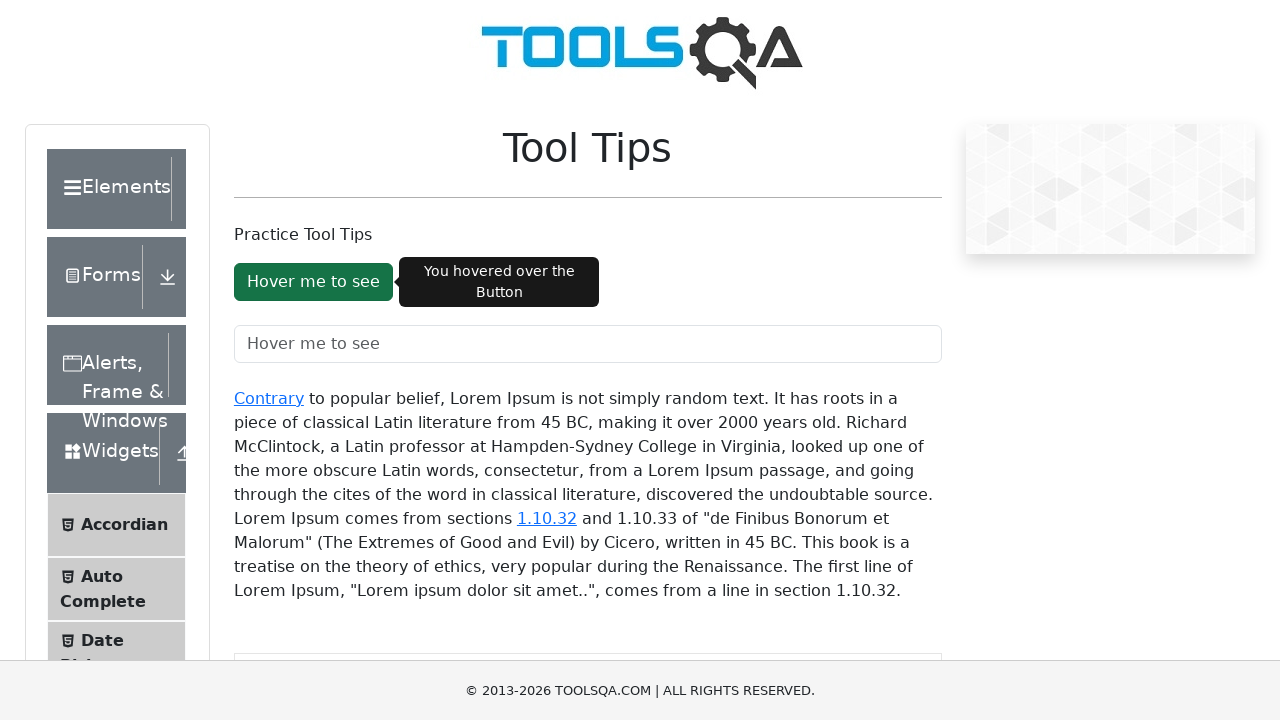

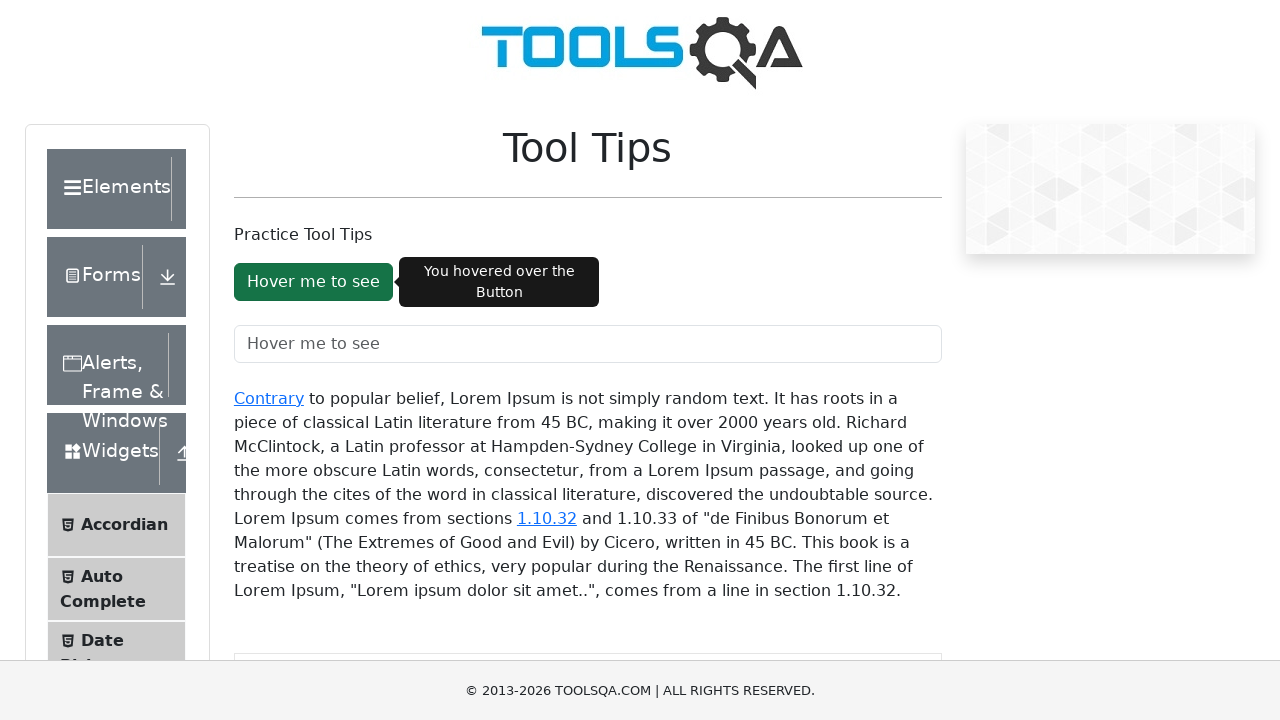